Tests the add-to-cart functionality on an e-commerce demo site by clicking the add to cart button on a product and verifying the cart displays the correct product.

Starting URL: https://www.bstackdemo.com

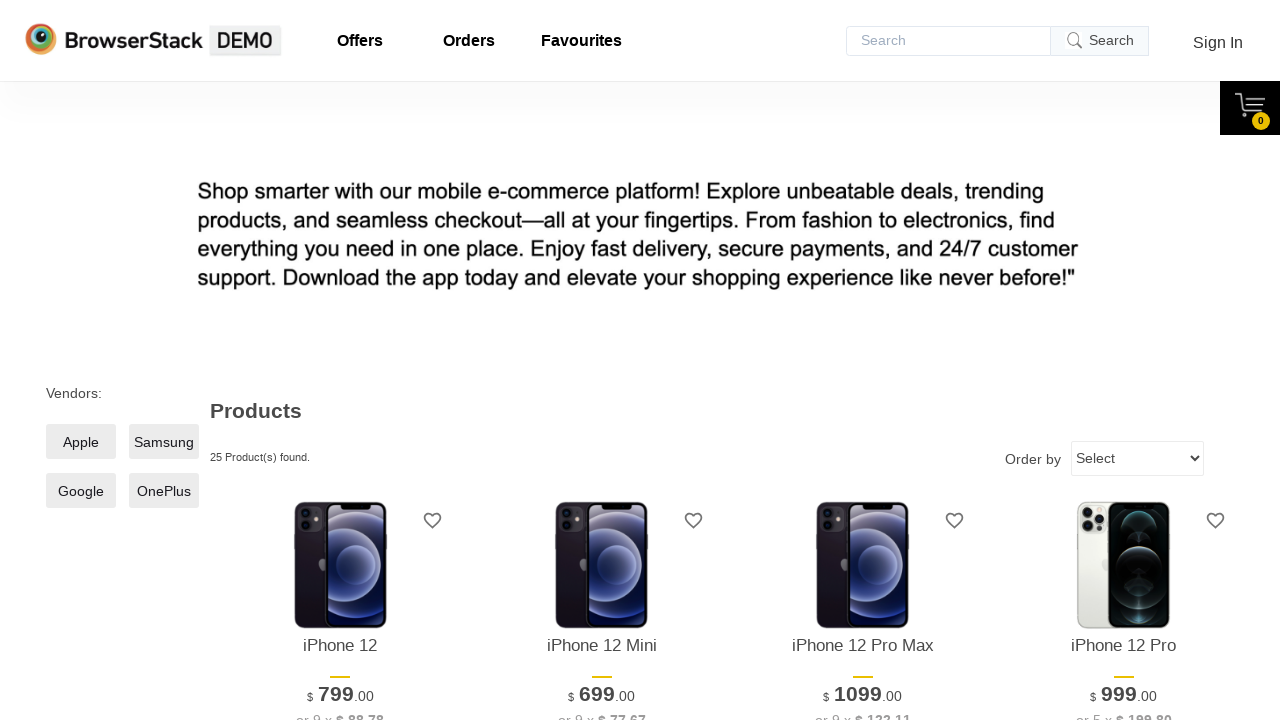

Verified page title contains 'StackDemo'
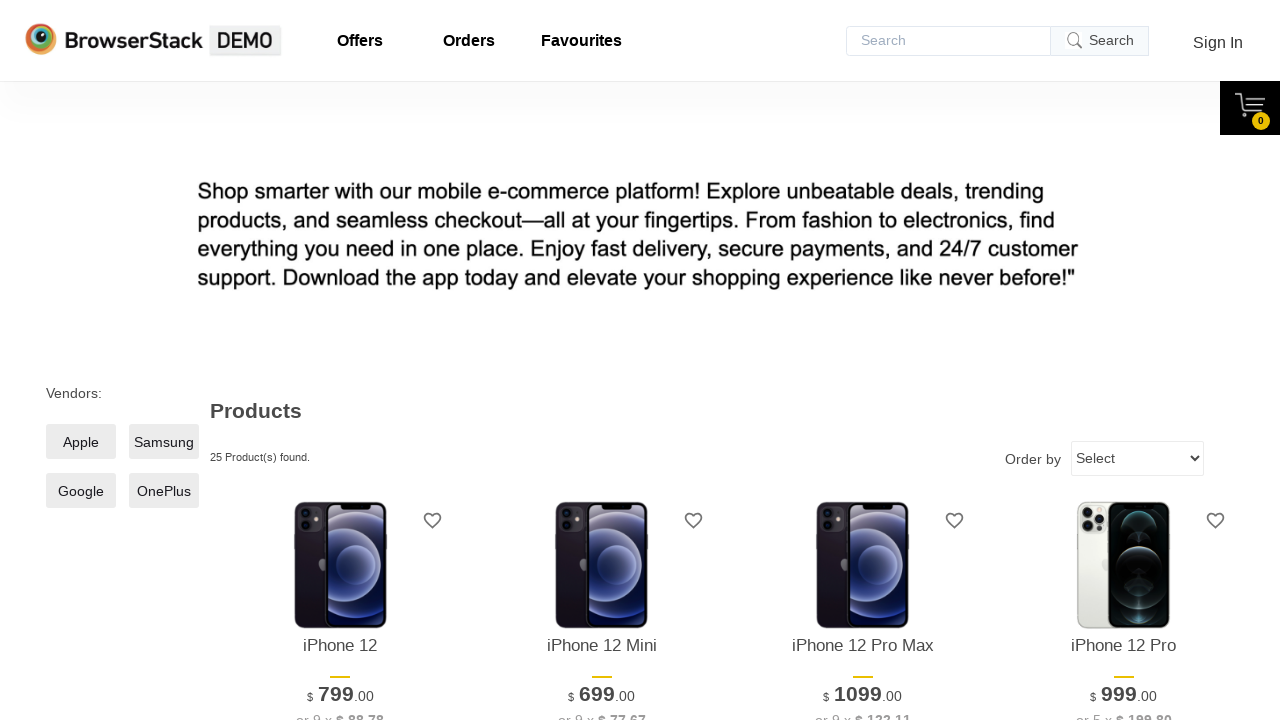

Retrieved product name from product listing
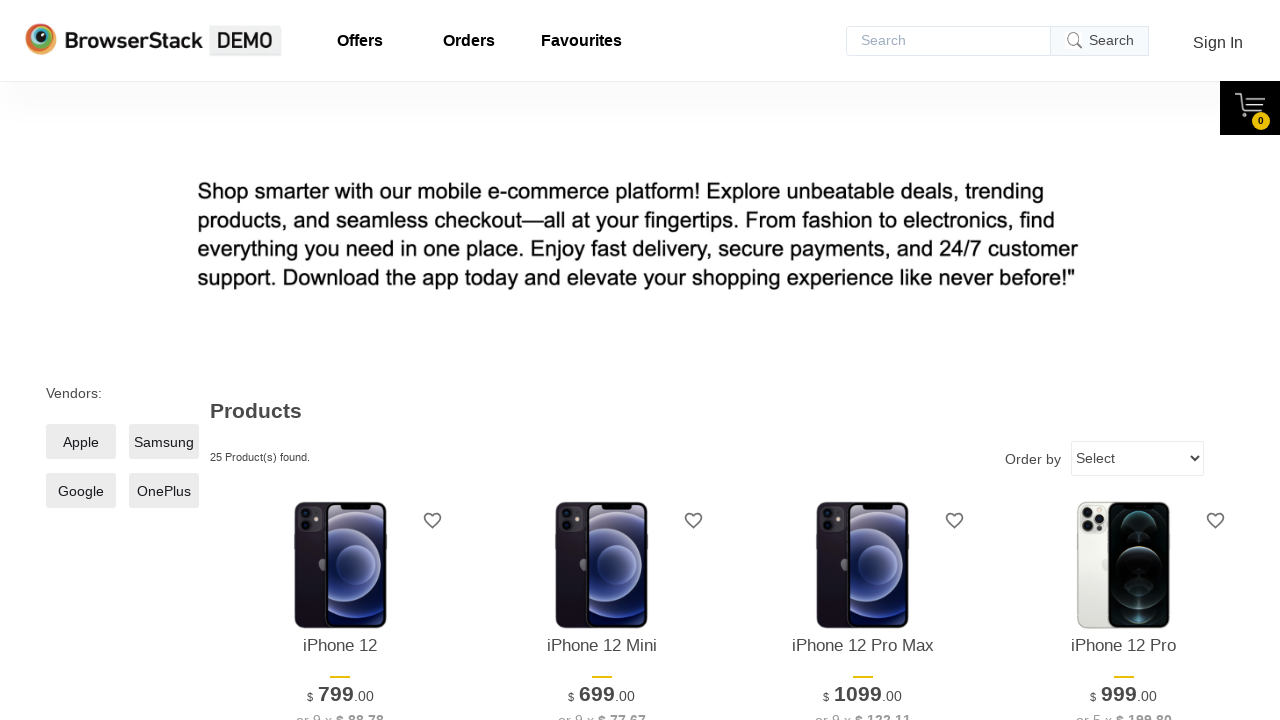

Clicked add to cart button for first product at (340, 361) on xpath=//*[@id='1']/div[4]
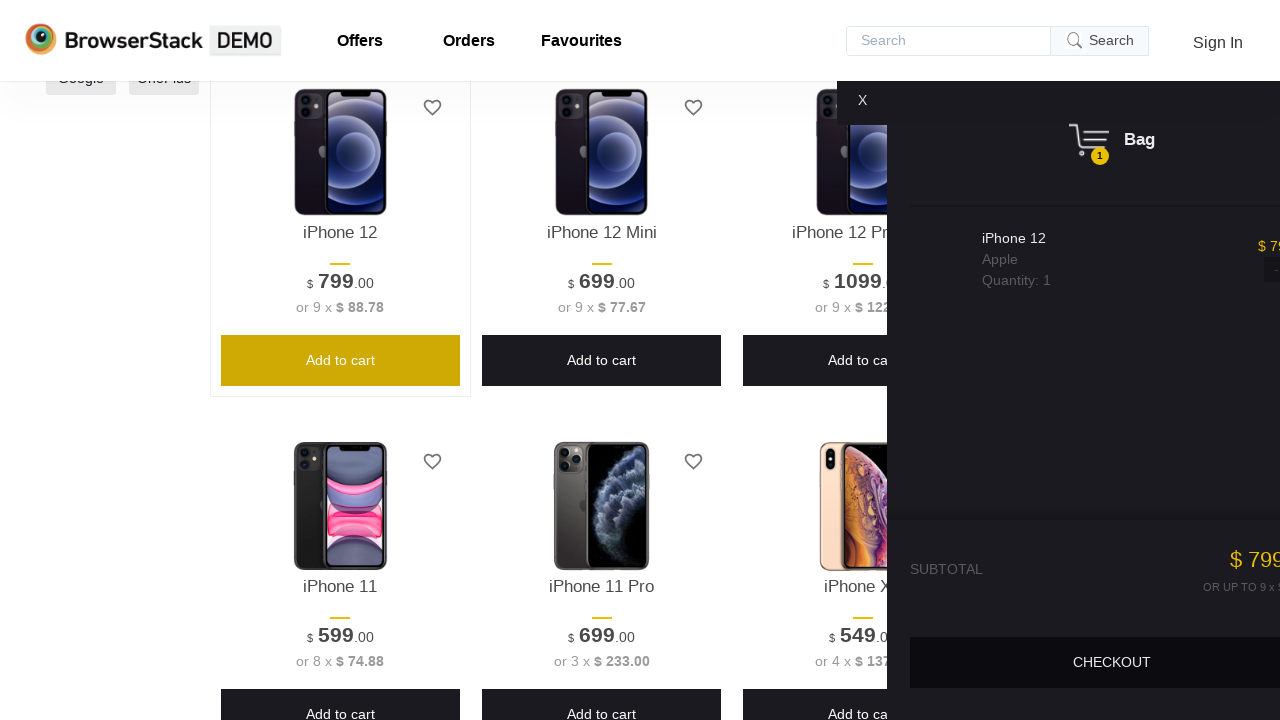

Cart content became visible
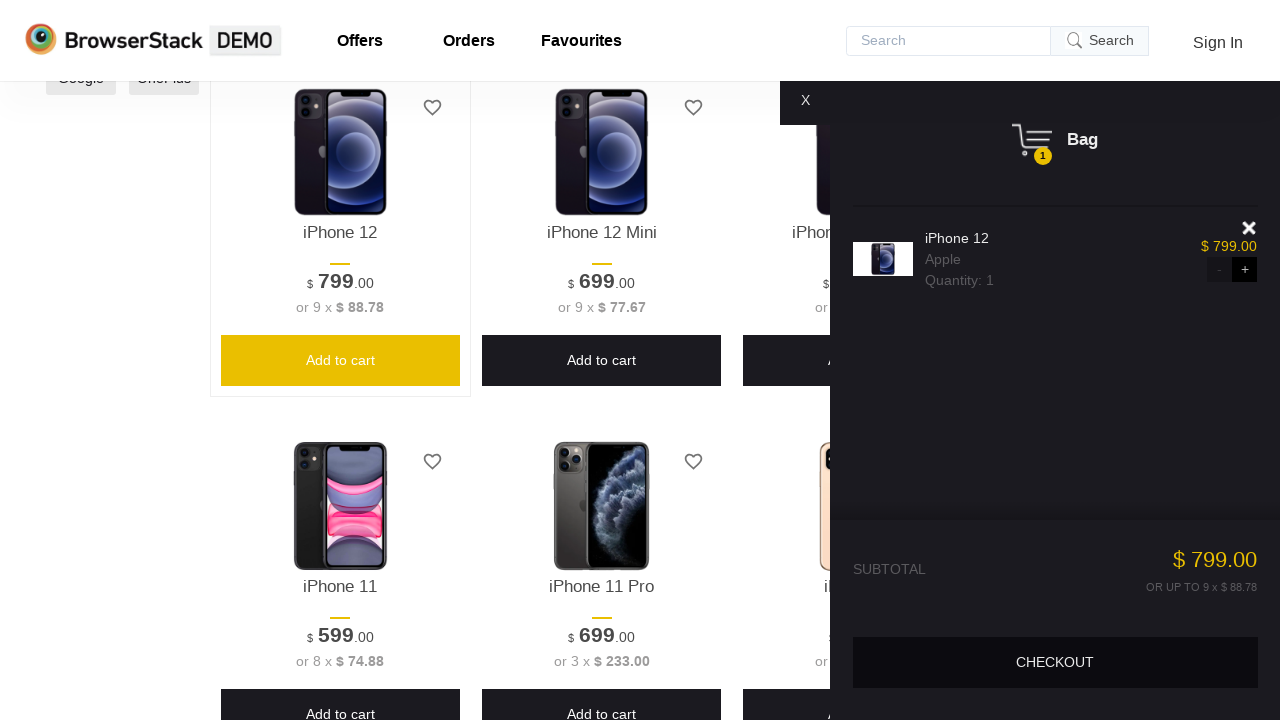

Verified cart content is visible
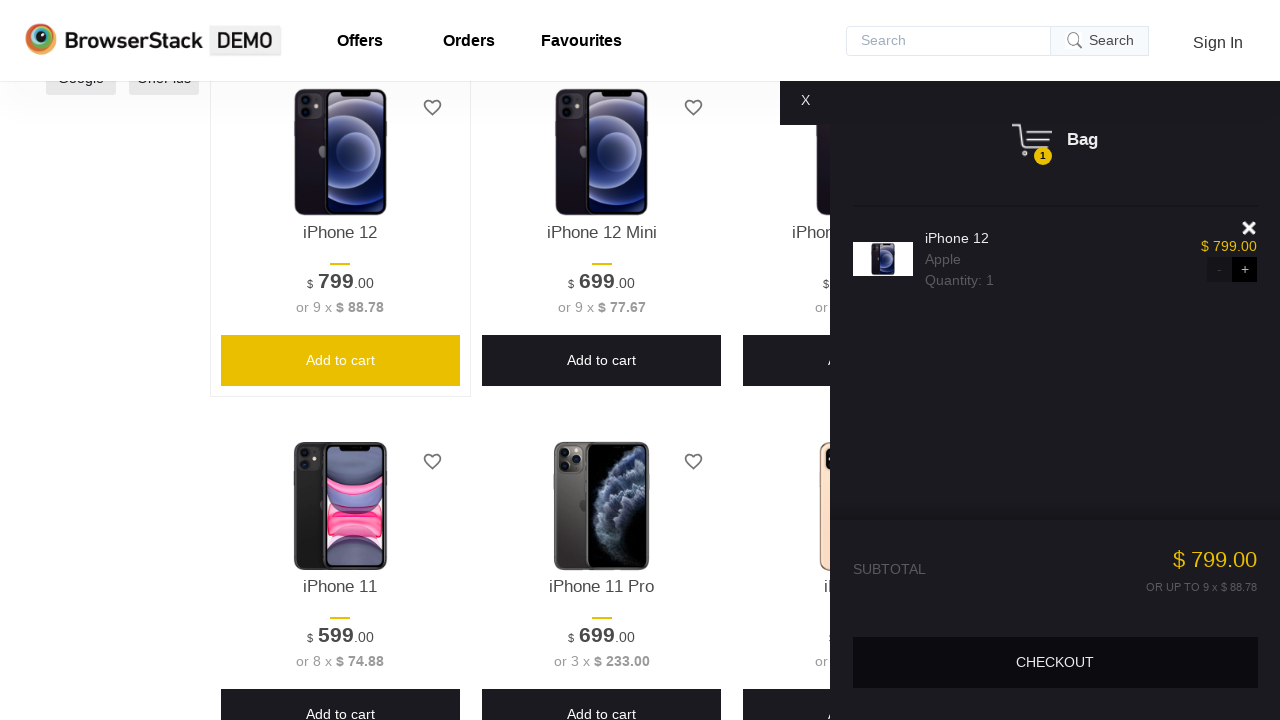

Retrieved product name from shopping cart
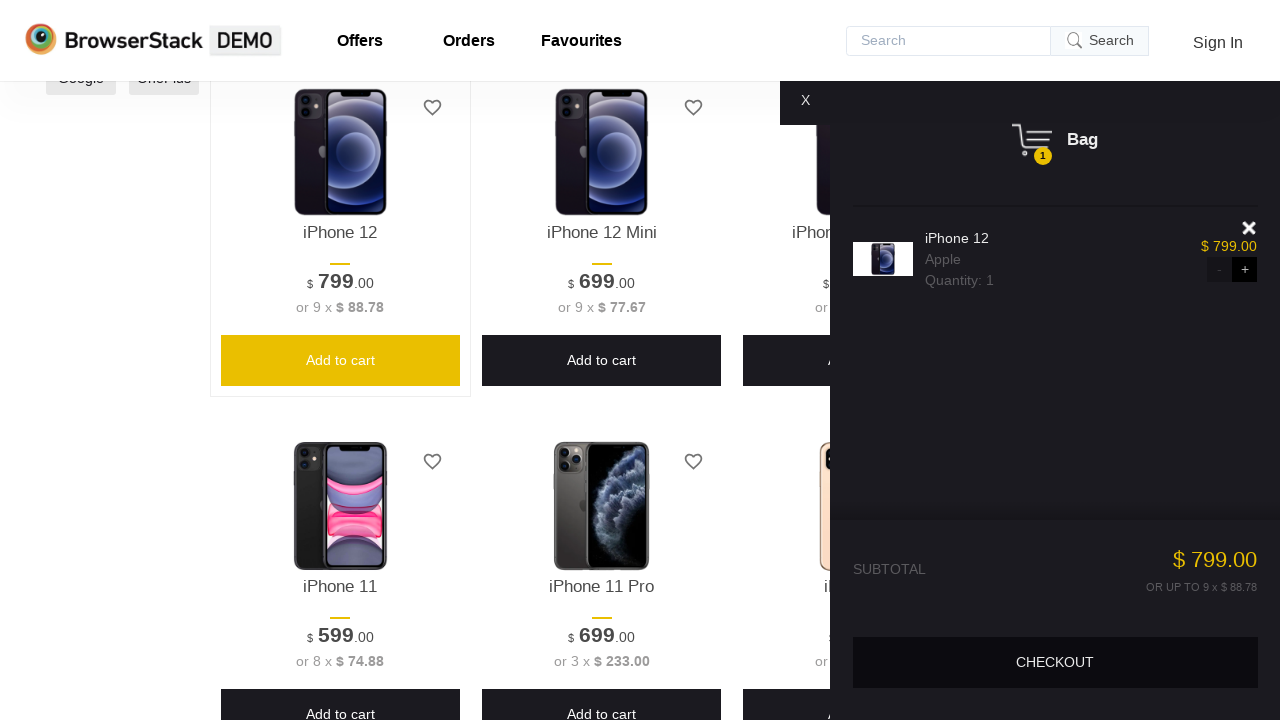

Verified product in cart matches product from listing
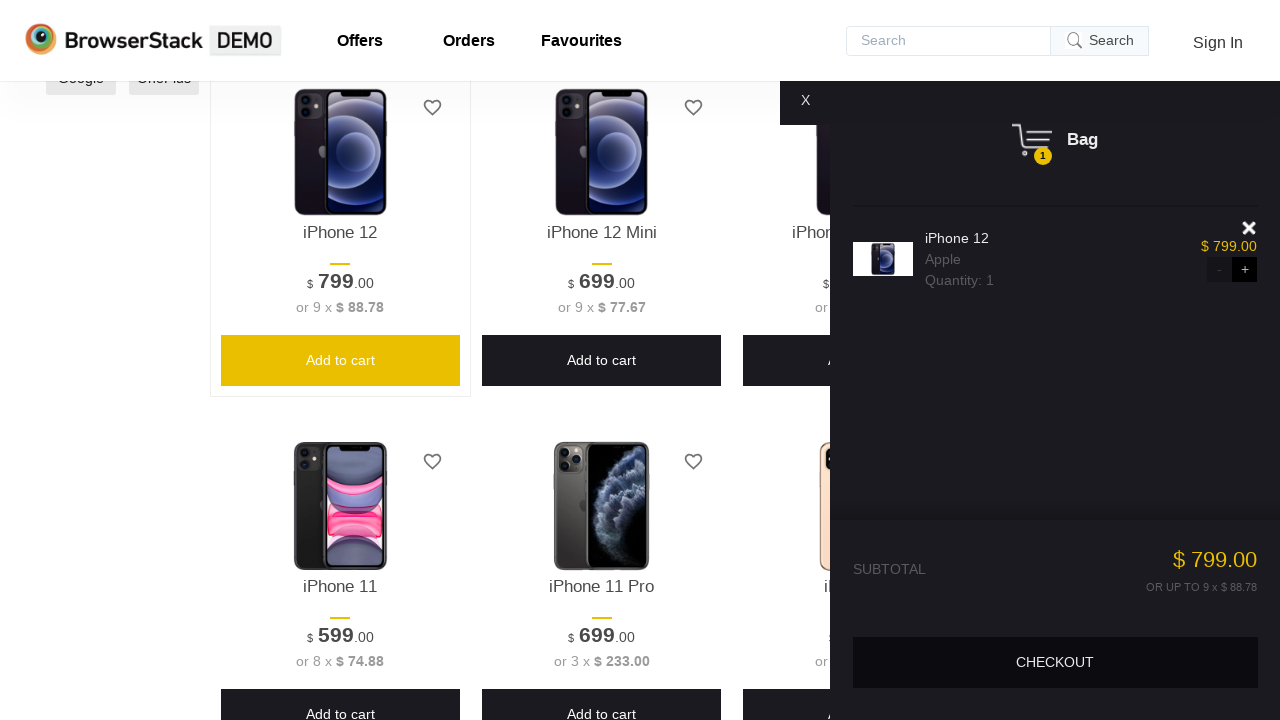

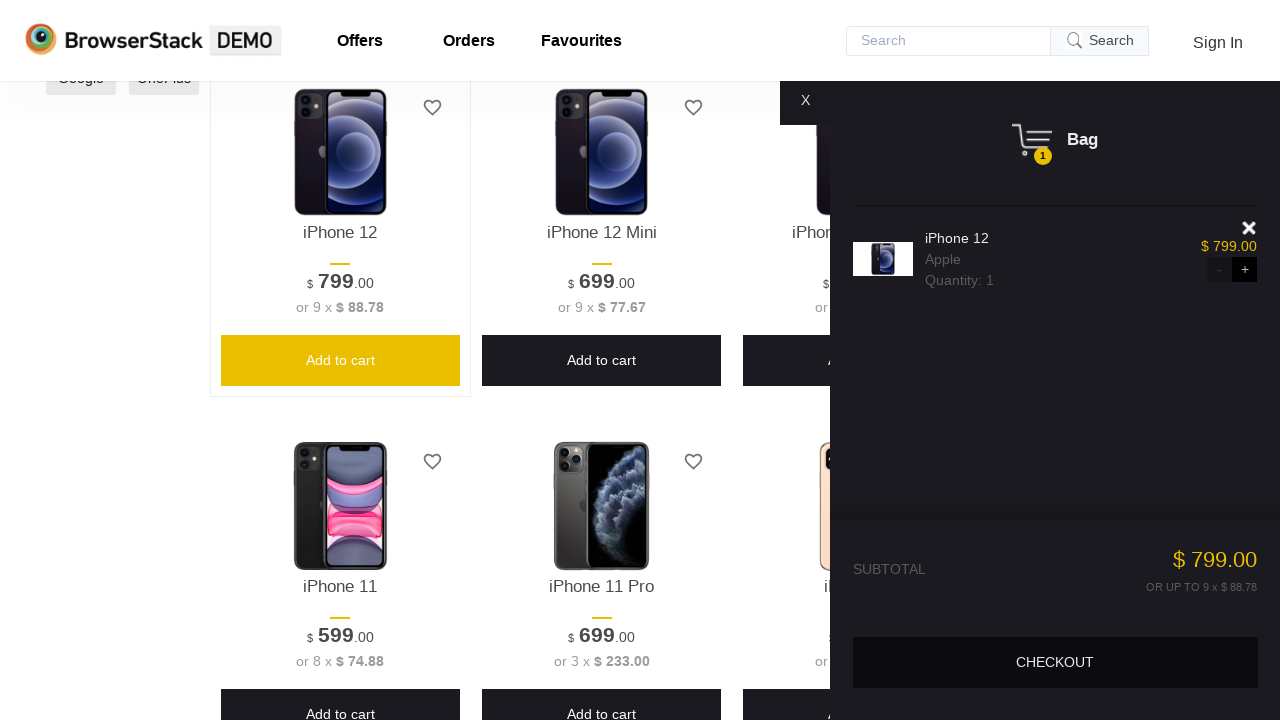